Tests that a todo item is removed when edited to an empty string

Starting URL: https://demo.playwright.dev/todomvc

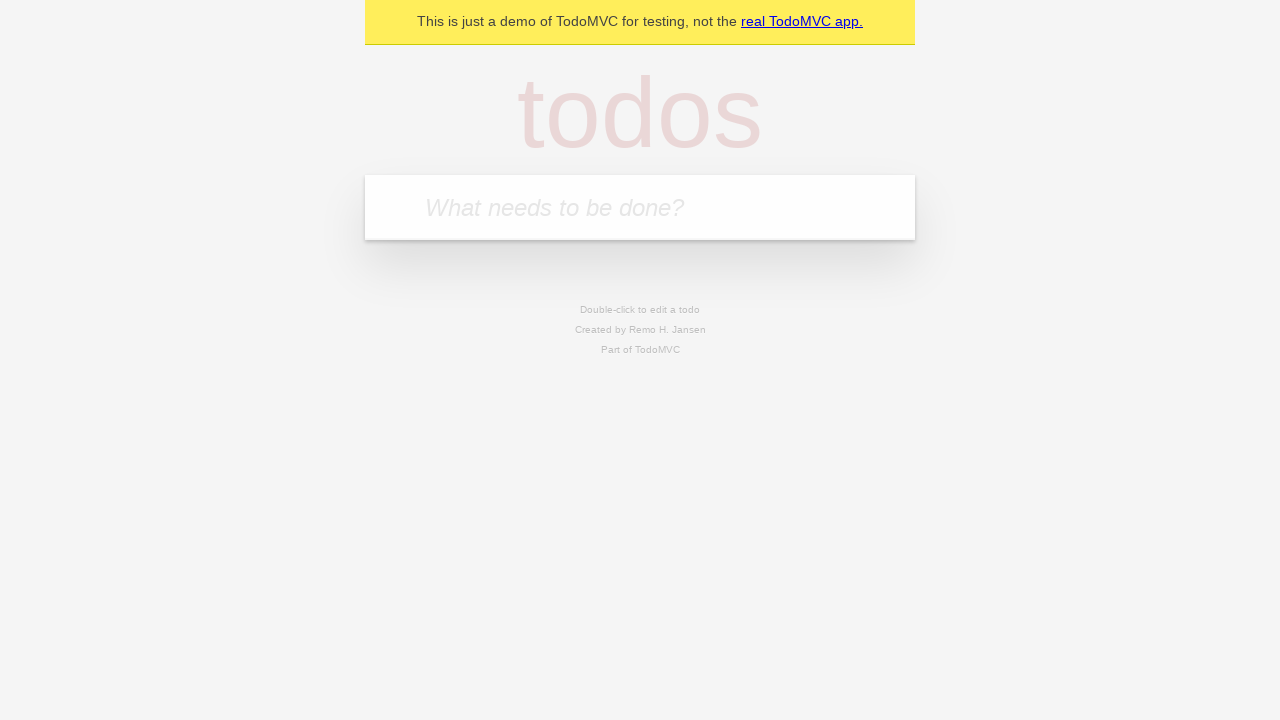

Filled input with first todo item 'buy some cheese' on internal:attr=[placeholder="What needs to be done?"i]
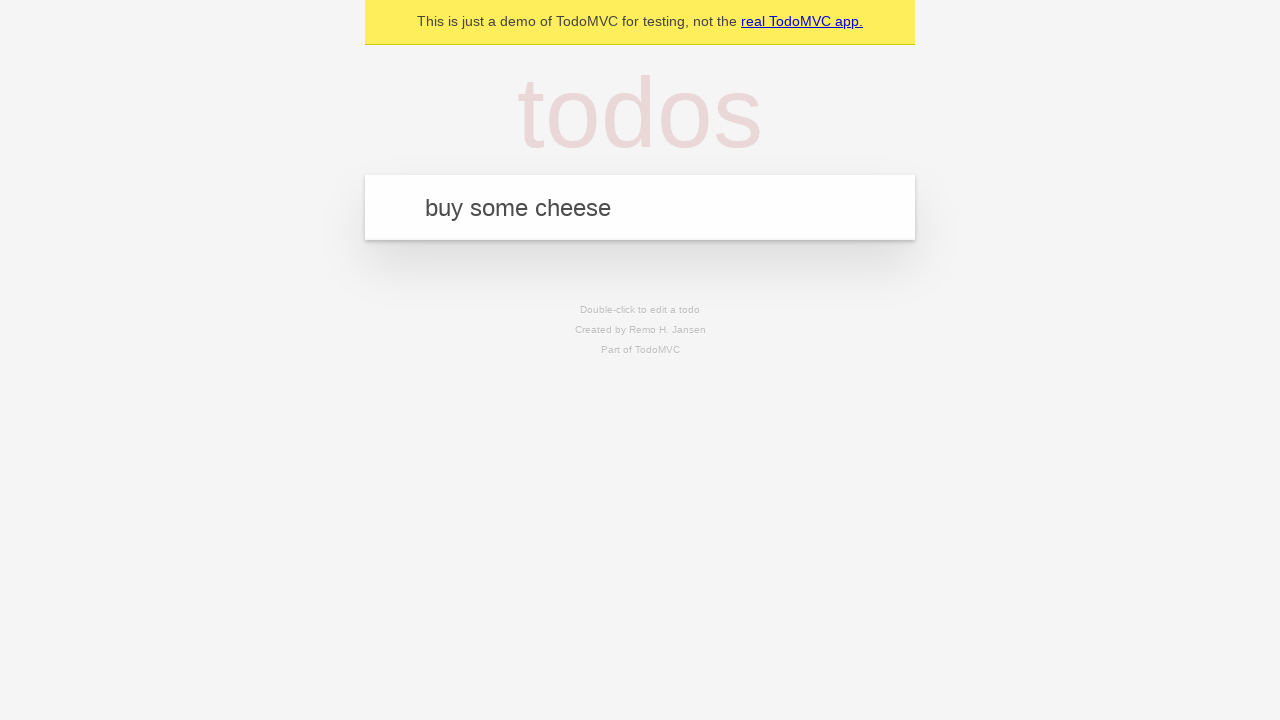

Pressed Enter to create first todo item on internal:attr=[placeholder="What needs to be done?"i]
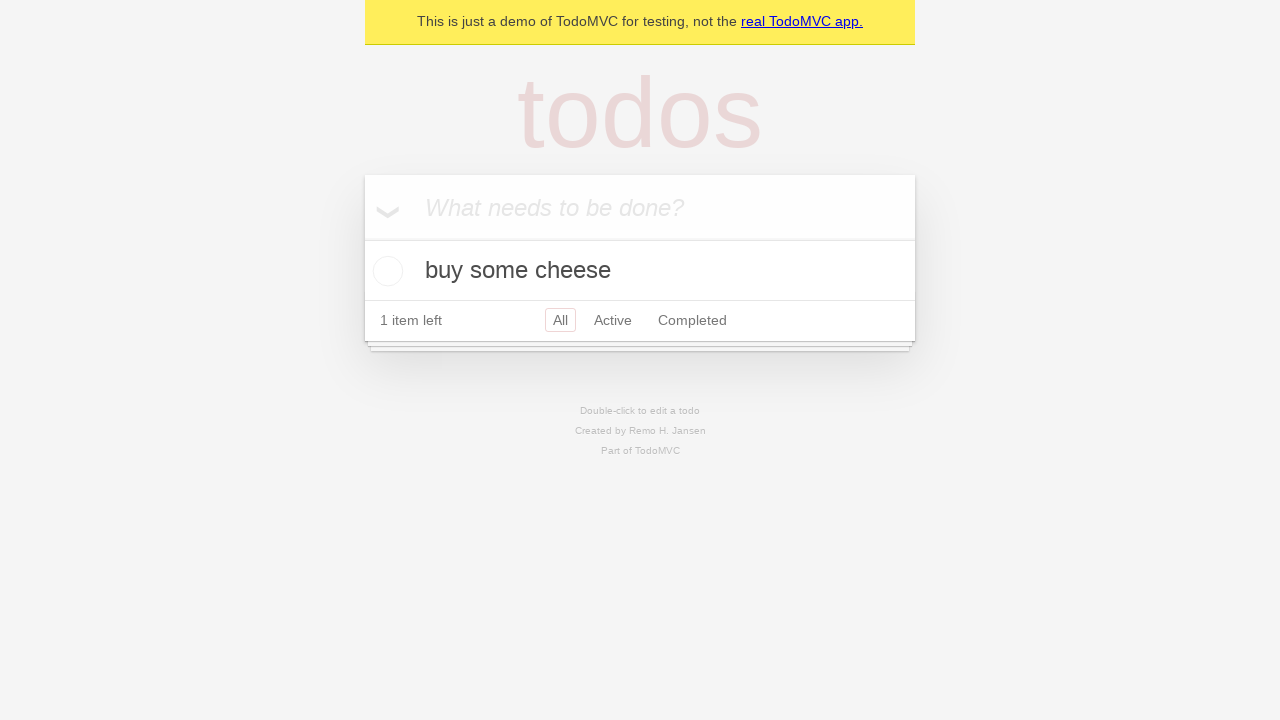

Filled input with second todo item 'feed the cat' on internal:attr=[placeholder="What needs to be done?"i]
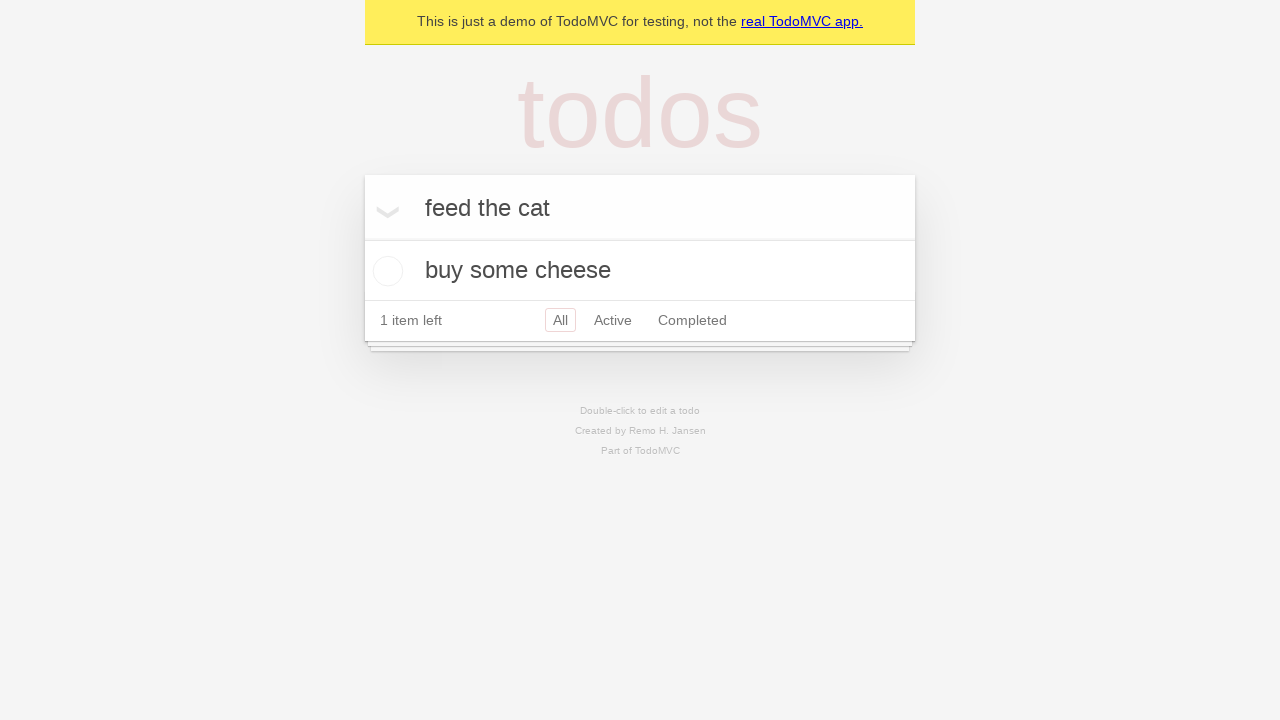

Pressed Enter to create second todo item on internal:attr=[placeholder="What needs to be done?"i]
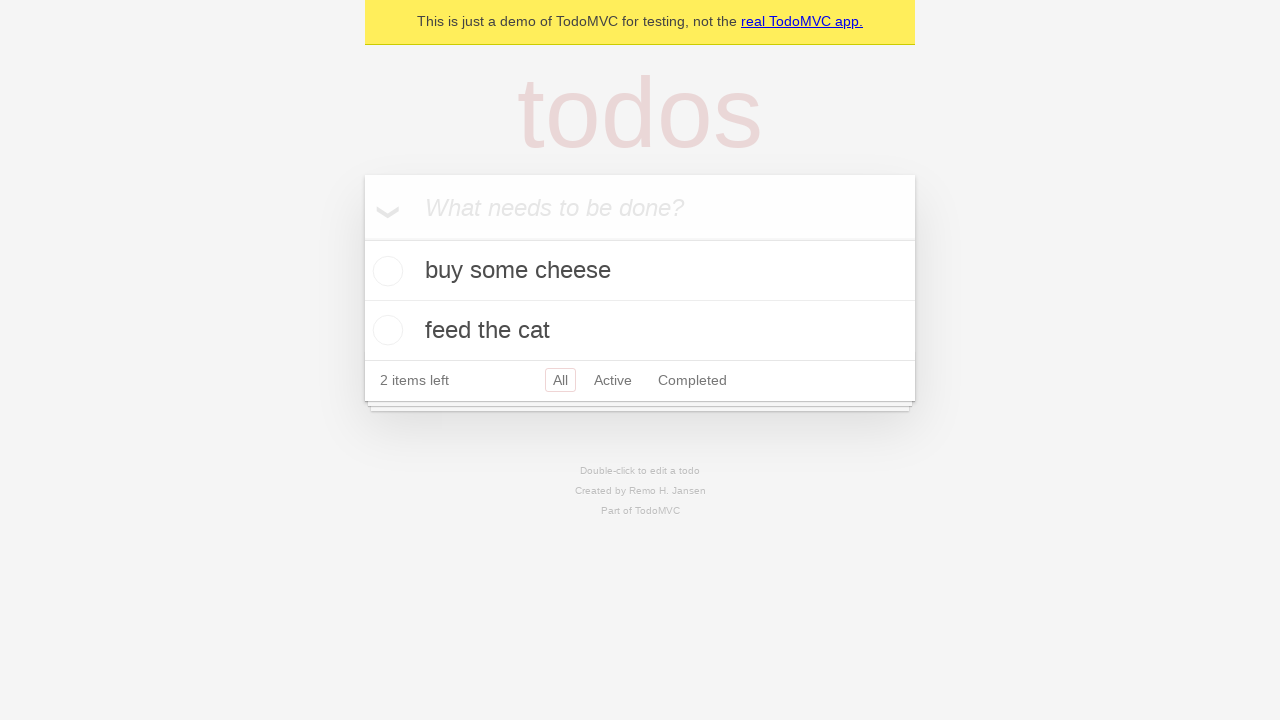

Filled input with third todo item 'book a doctors appointment' on internal:attr=[placeholder="What needs to be done?"i]
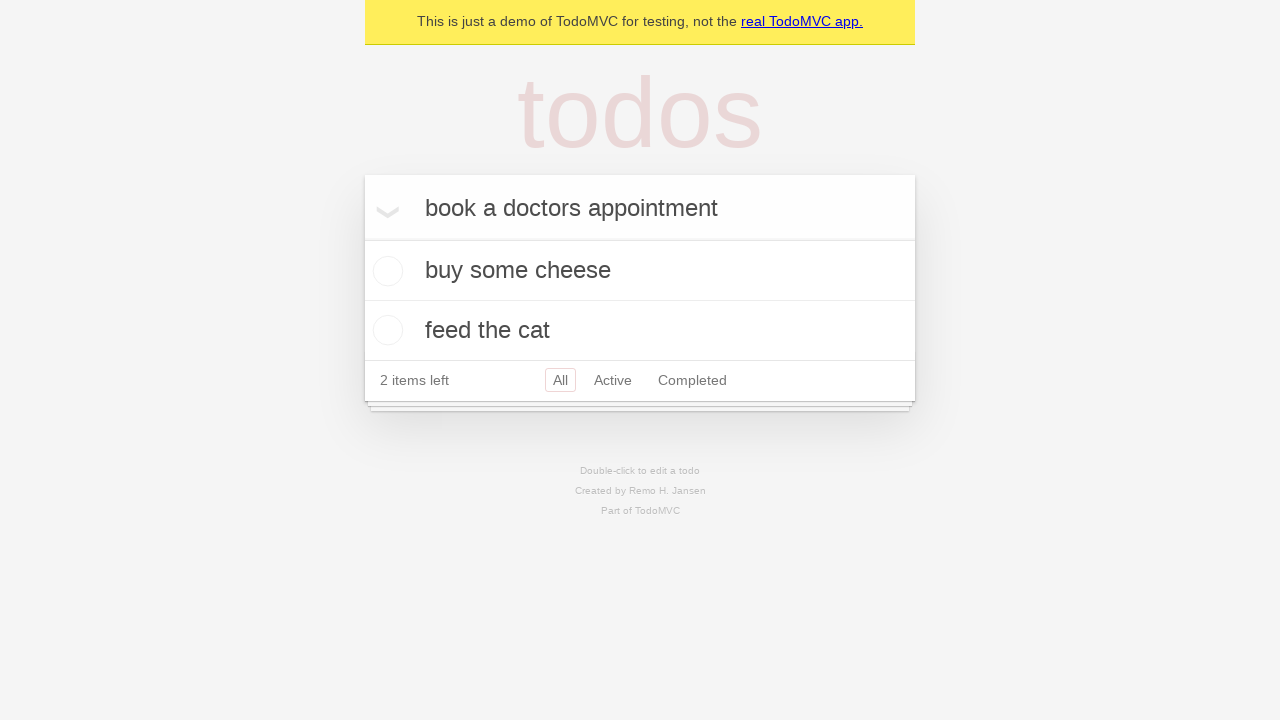

Pressed Enter to create third todo item on internal:attr=[placeholder="What needs to be done?"i]
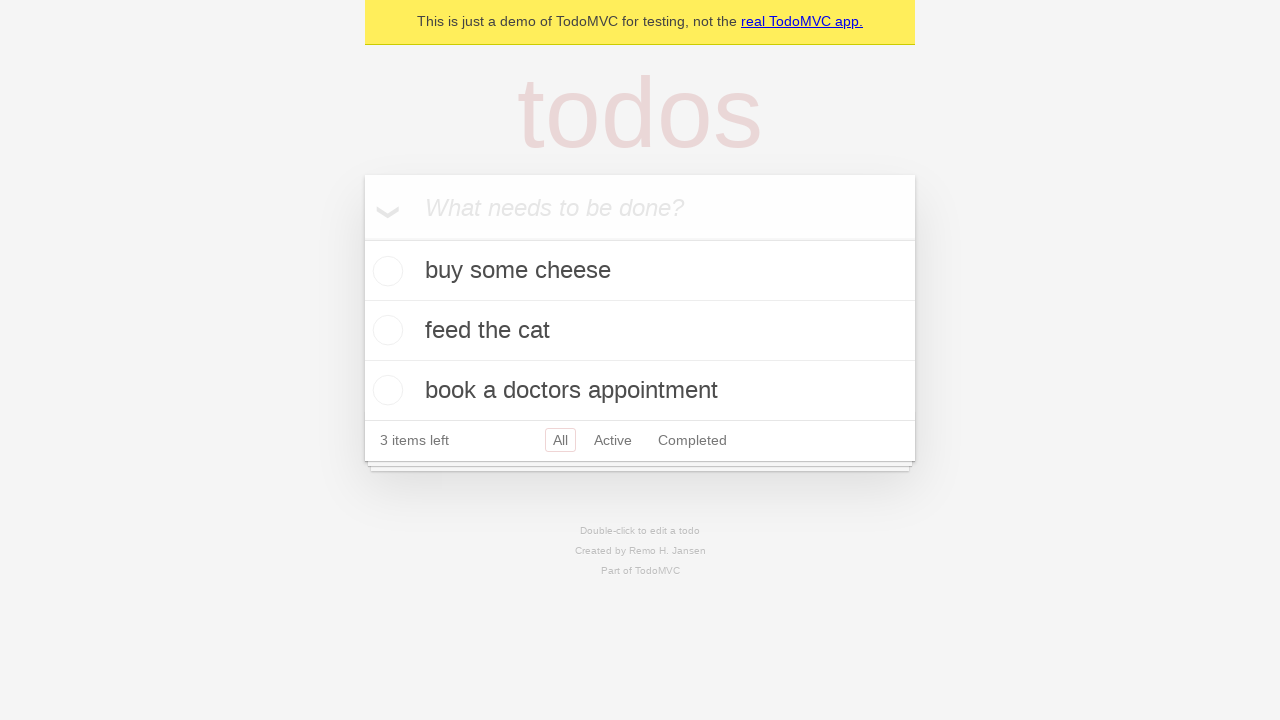

Double-clicked second todo item to enter edit mode at (640, 331) on [data-testid='todo-item'] >> nth=1
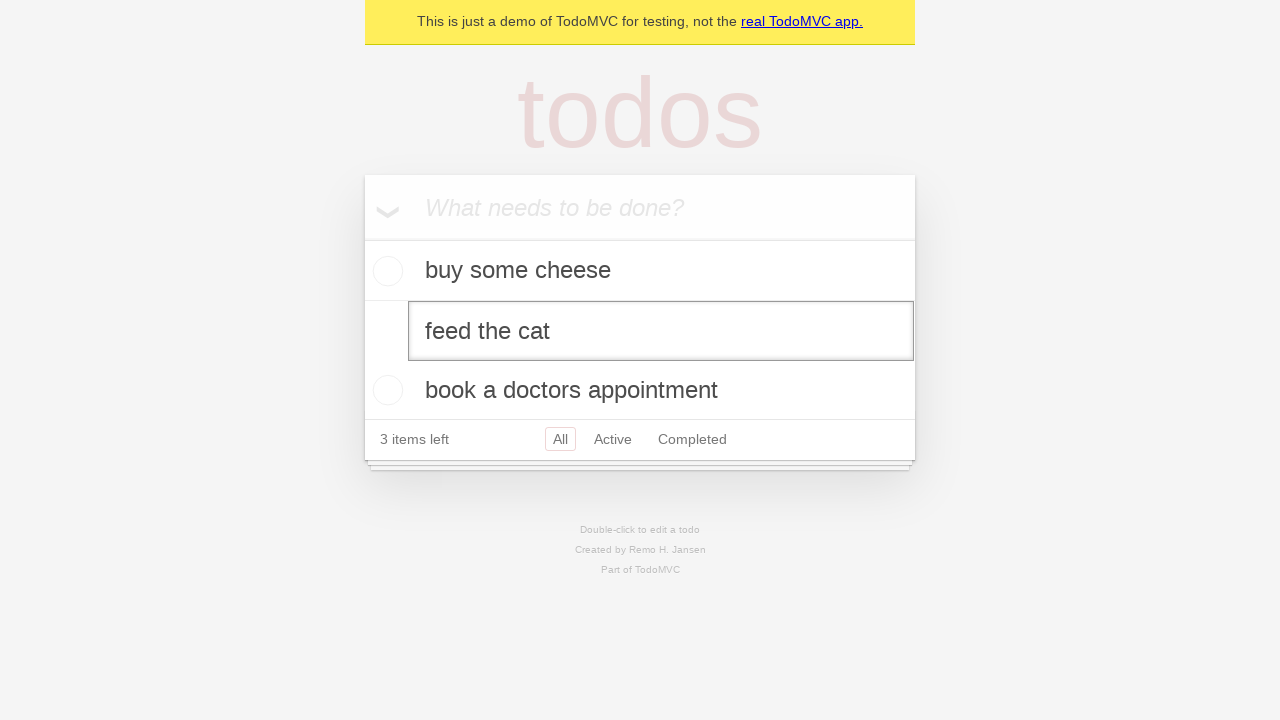

Cleared the text field of second todo item on [data-testid='todo-item'] >> nth=1 >> internal:role=textbox[name="Edit"i]
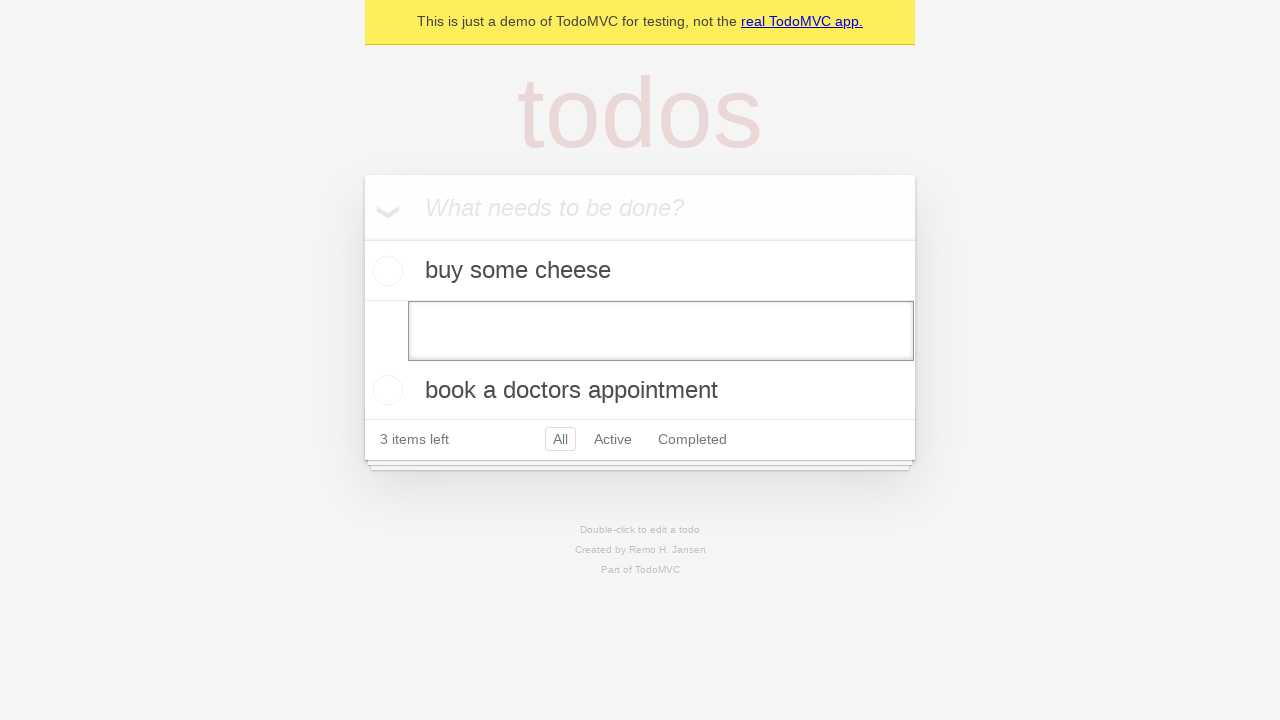

Pressed Enter to confirm empty text and remove todo item on [data-testid='todo-item'] >> nth=1 >> internal:role=textbox[name="Edit"i]
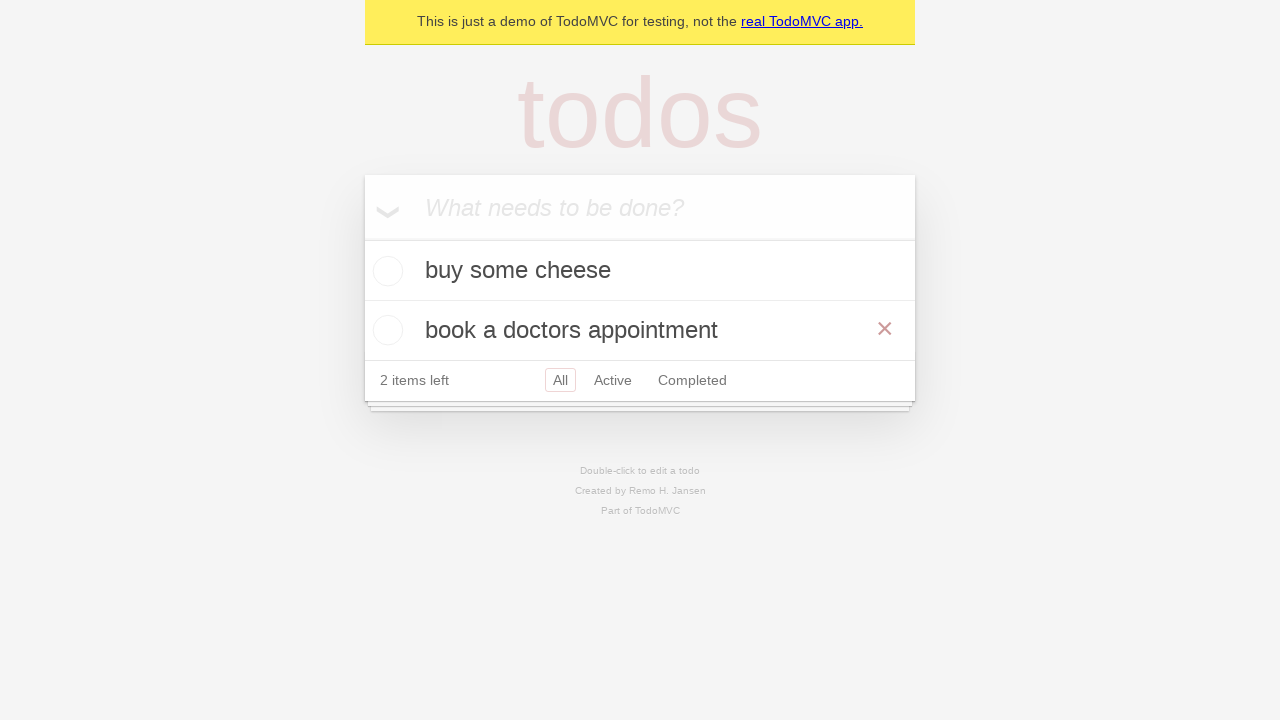

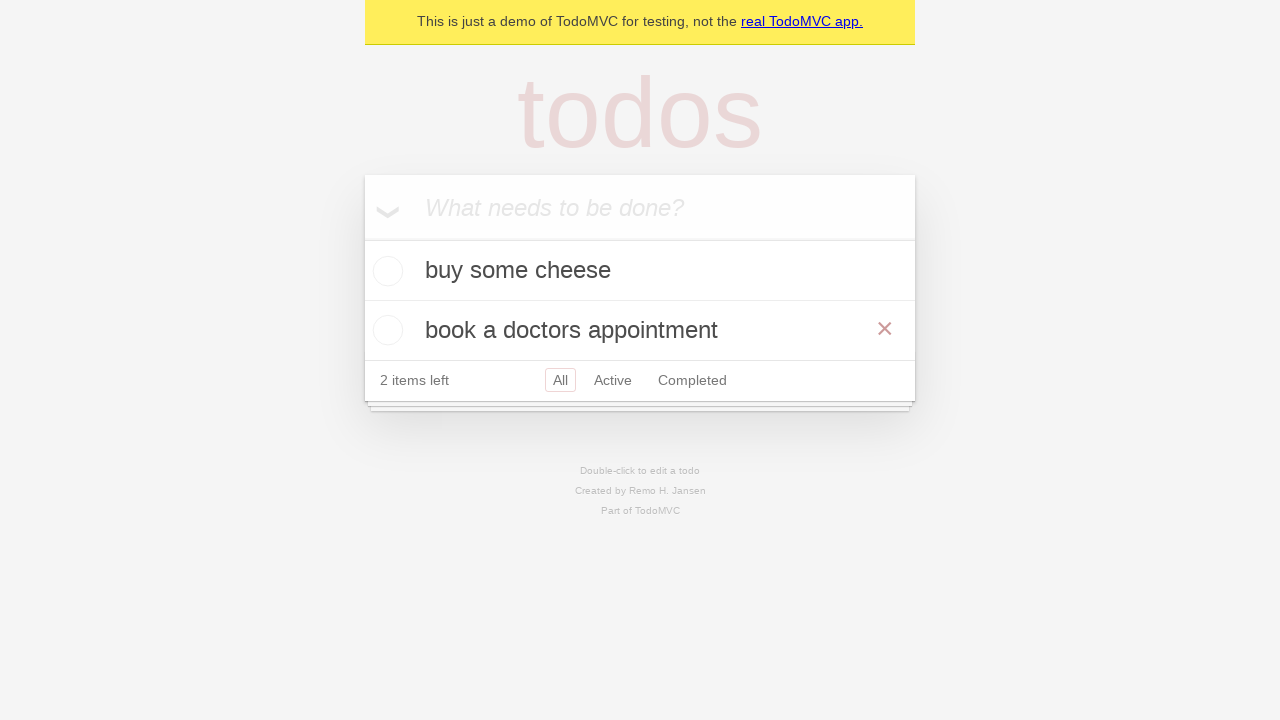